Tests dismissing a JavaScript confirm alert by clicking the second alert button, clicking Cancel, and verifying the result shows the cancellation.

Starting URL: https://testcenter.techproeducation.com/index.php?page=javascript-alerts

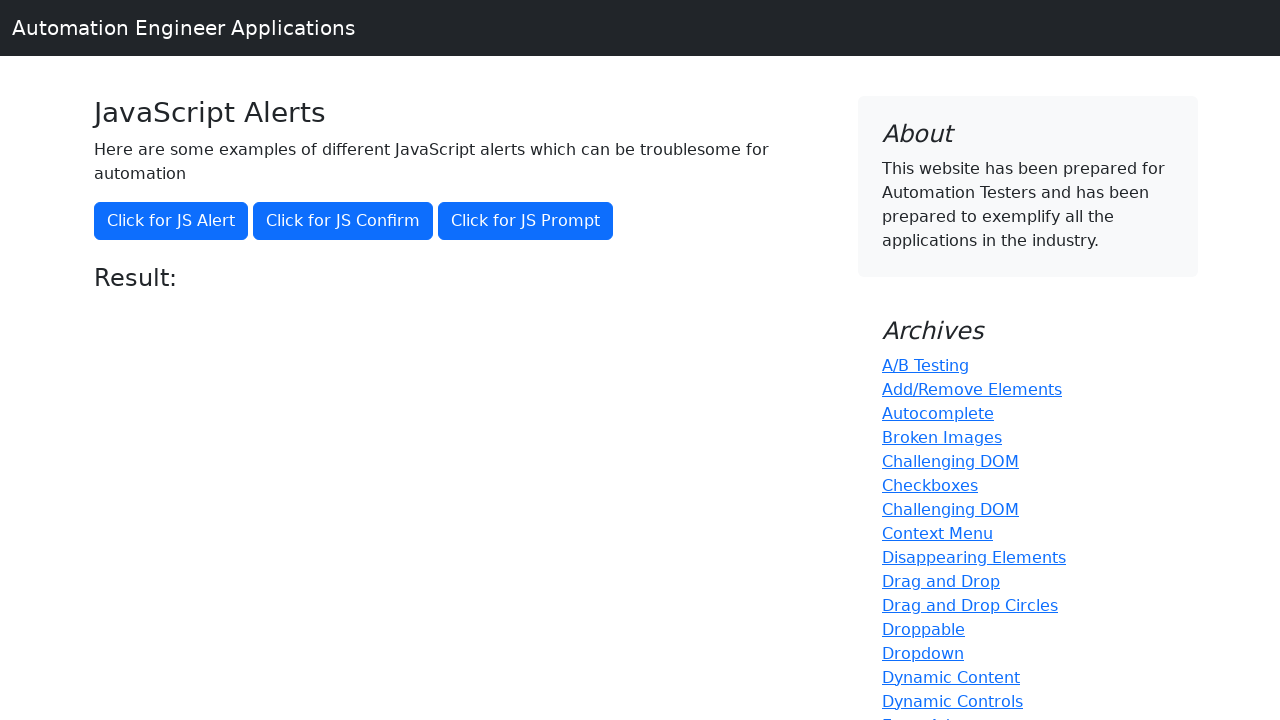

Set up dialog handler to dismiss alerts by clicking Cancel
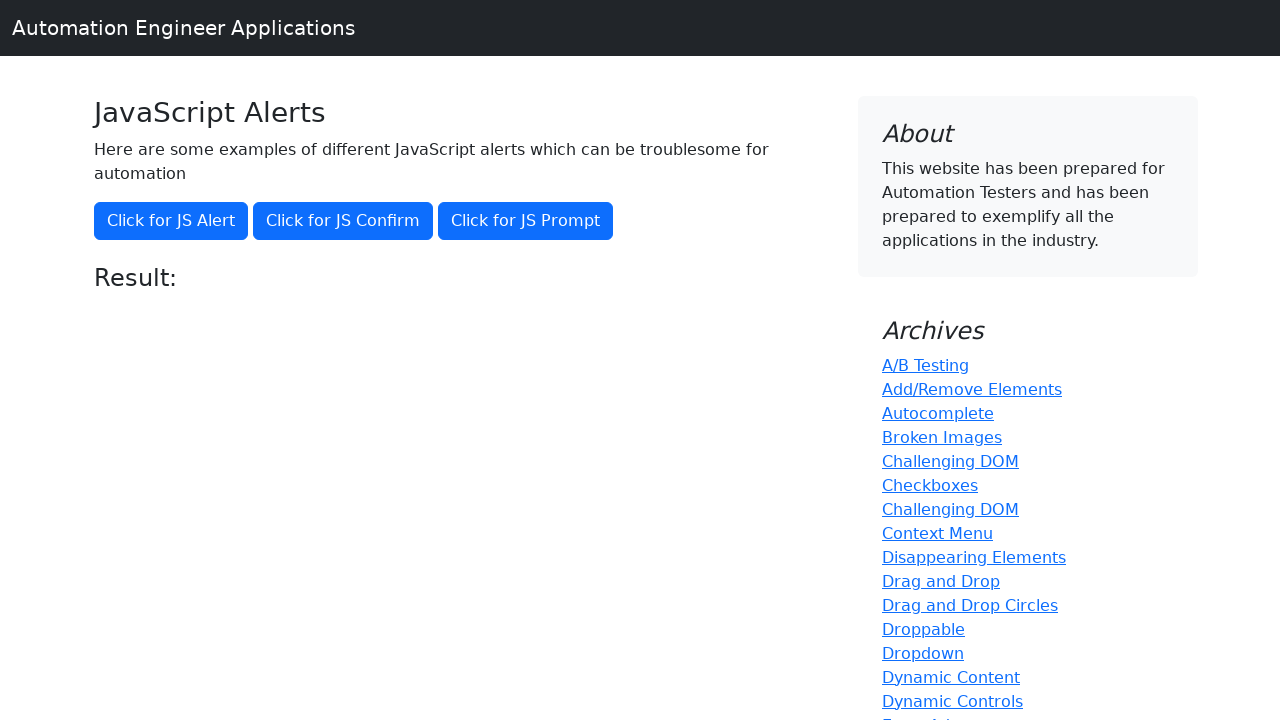

Clicked the confirm alert button at (343, 221) on button[onclick='jsConfirm()']
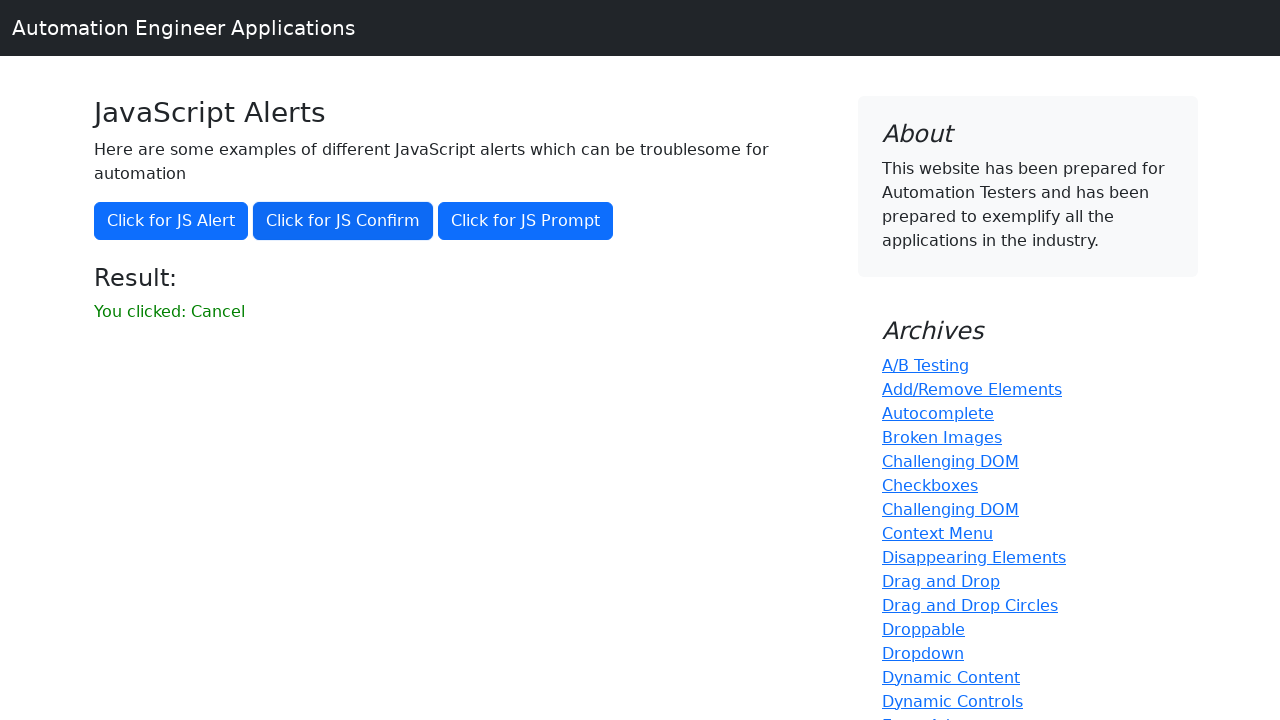

Waited for result element to appear
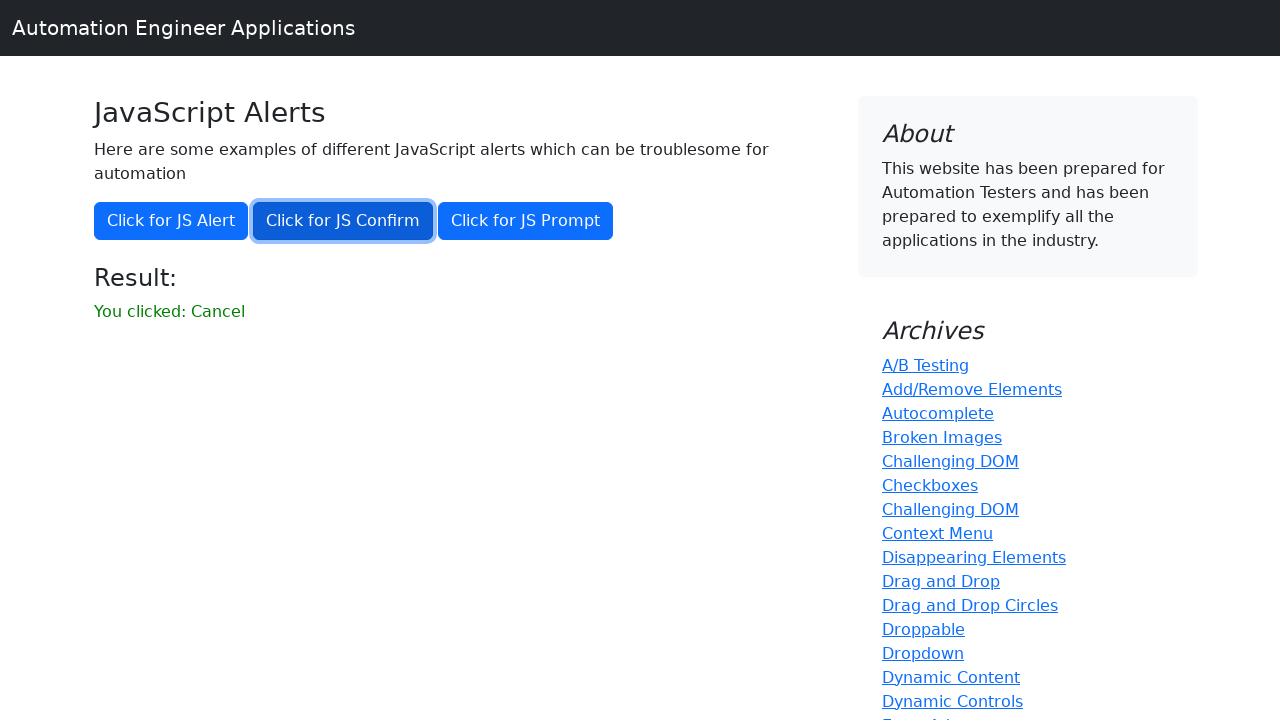

Retrieved result text content
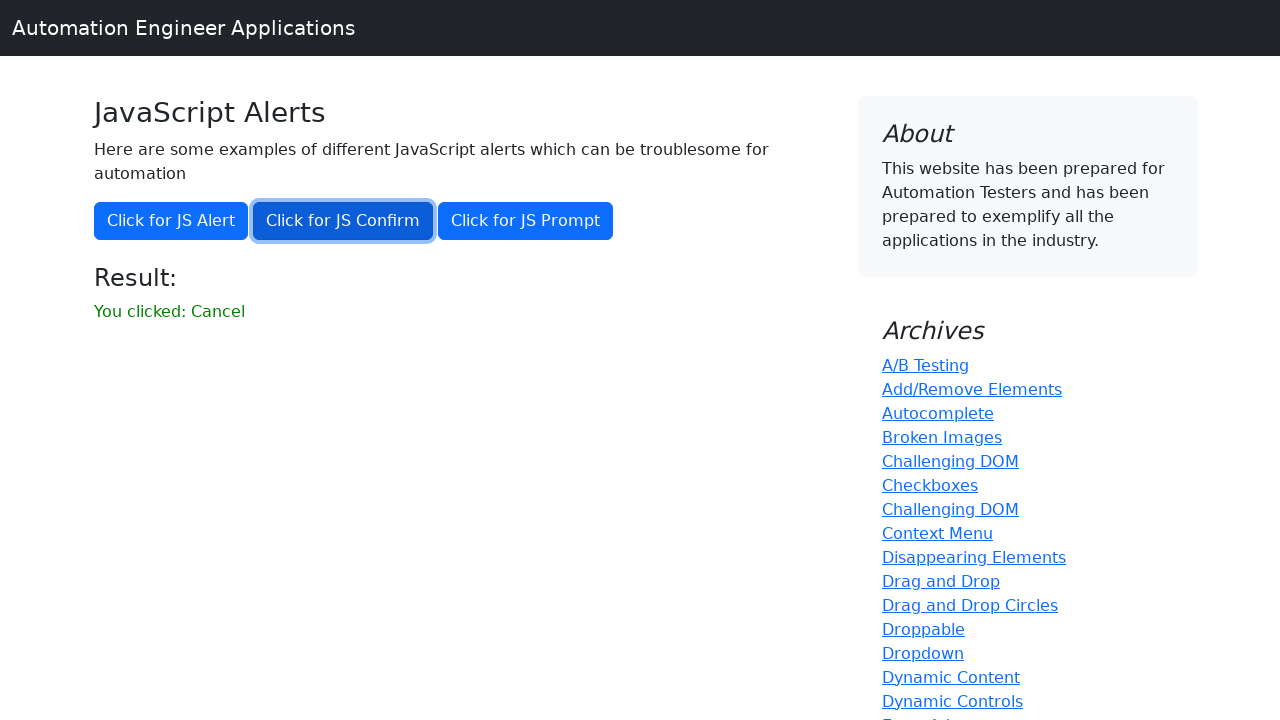

Verified result text is 'You clicked: Cancel'
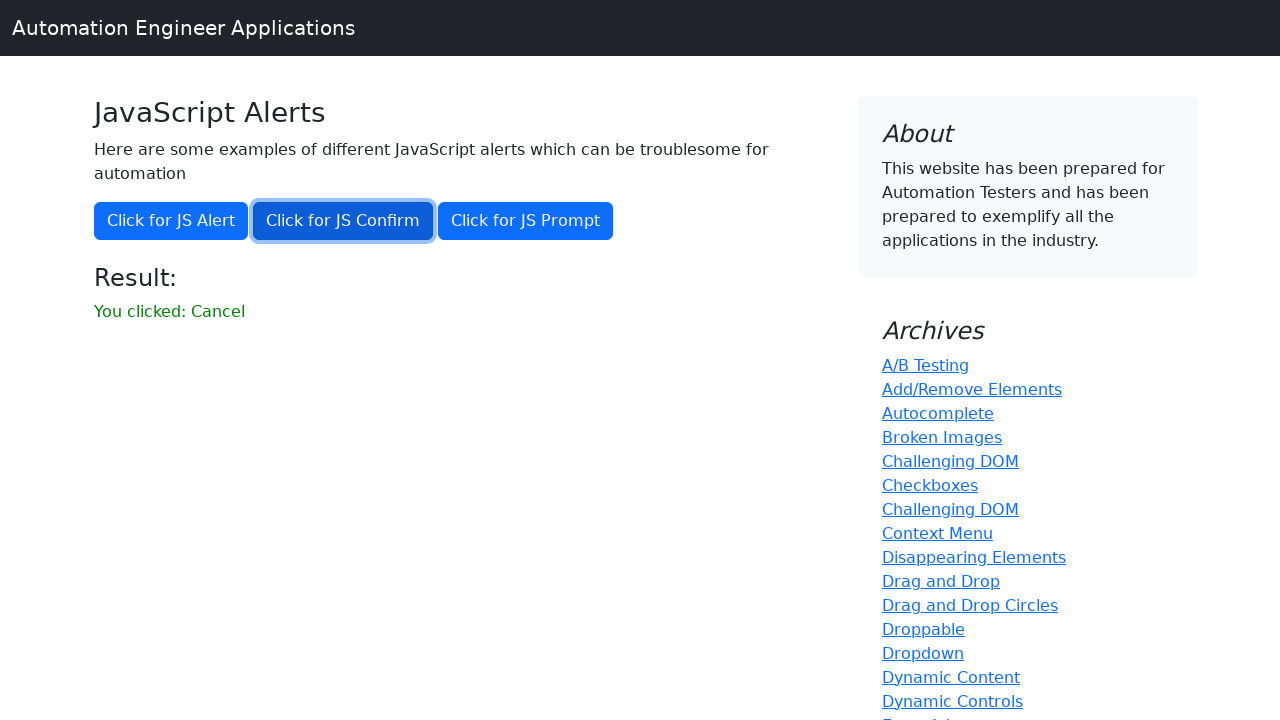

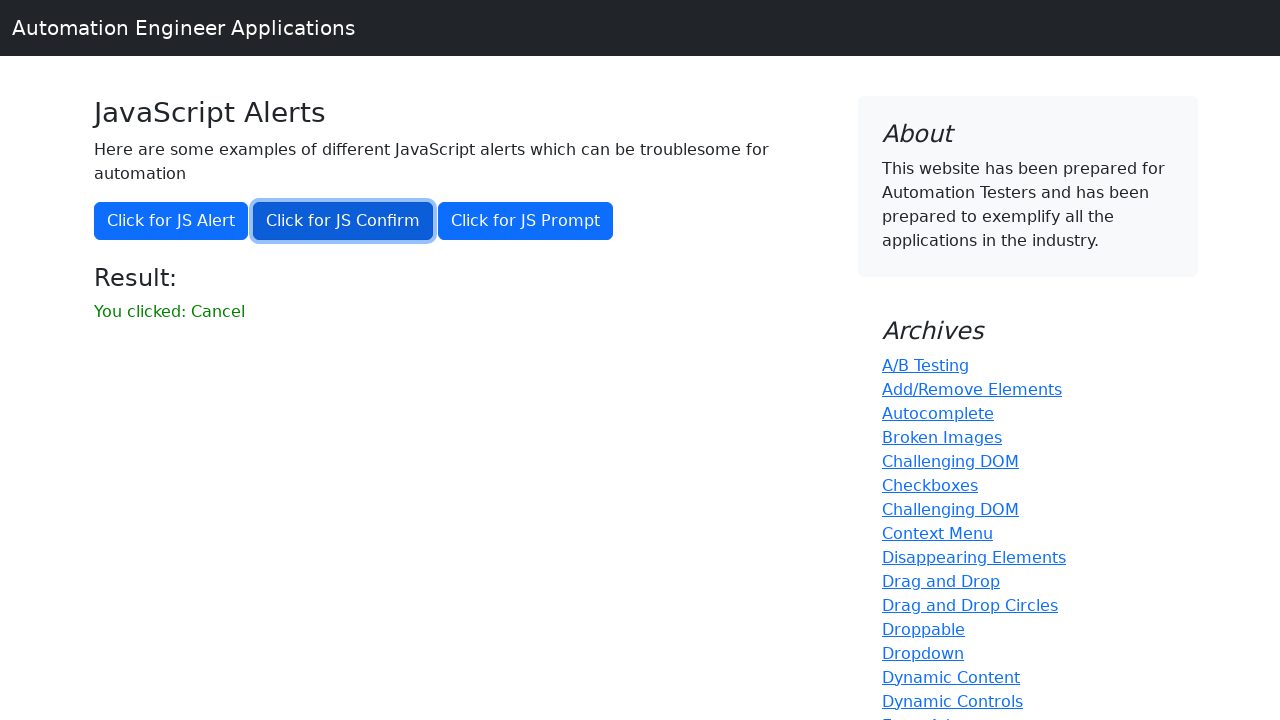